Tests click and hold functionality to select multiple consecutive items in a grid

Starting URL: http://jqueryui.com/resources/demos/selectable/display-grid.html

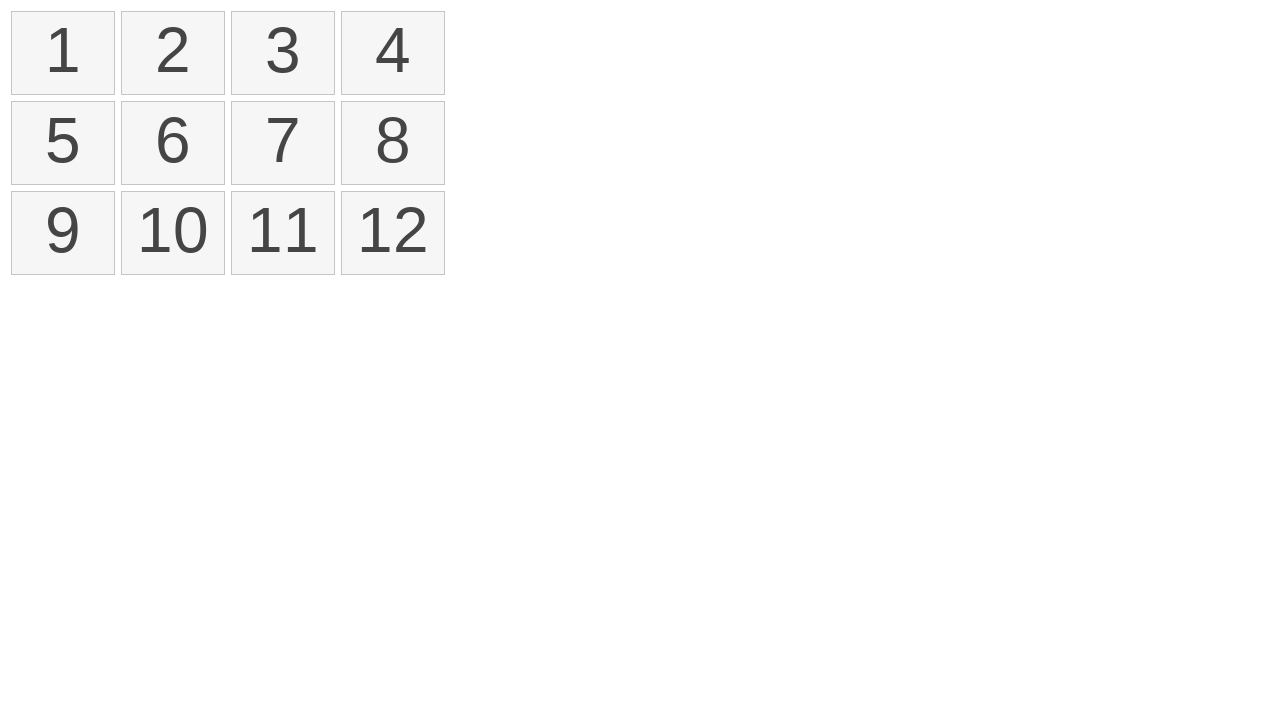

Located all selectable items in the grid
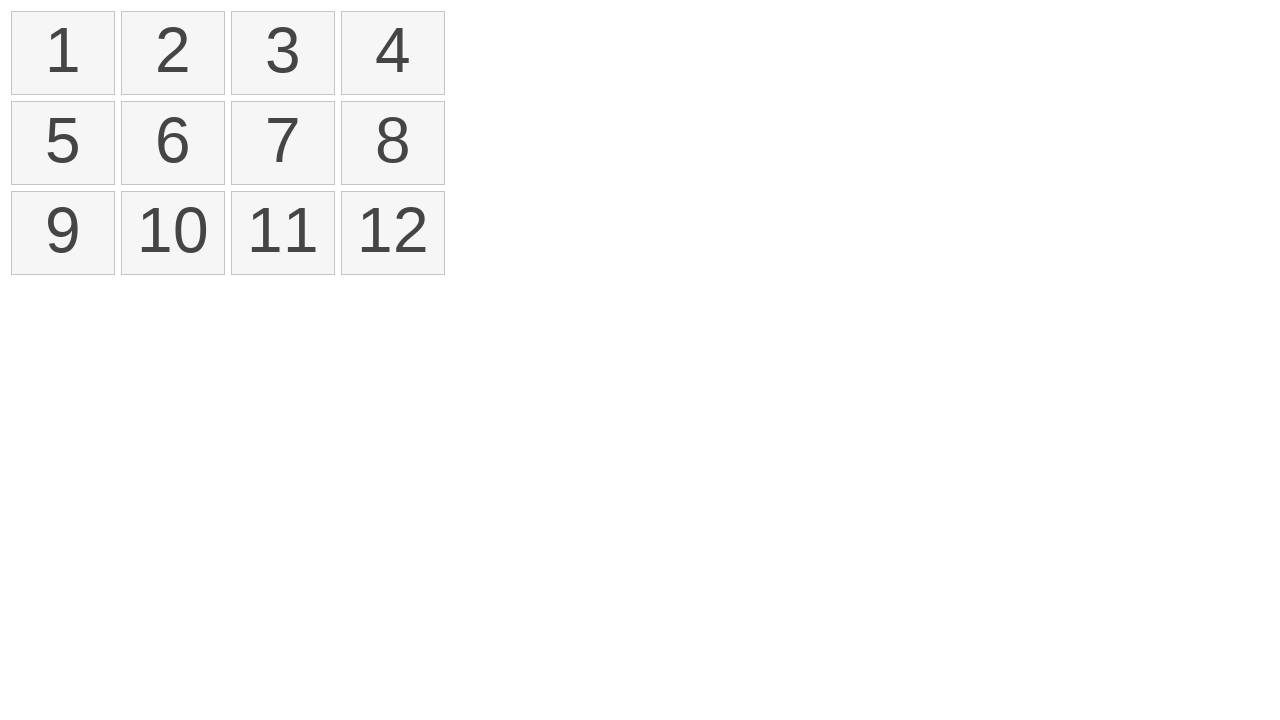

Located first item in the grid
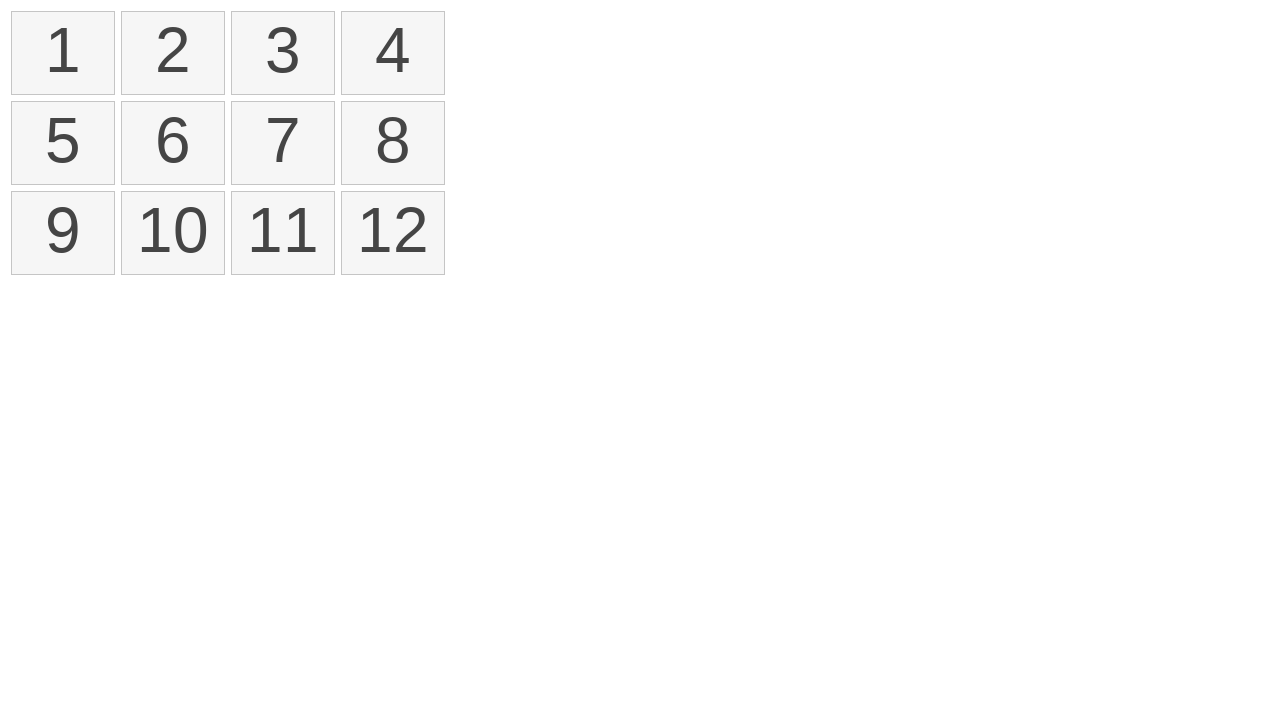

Located eighth item in the grid
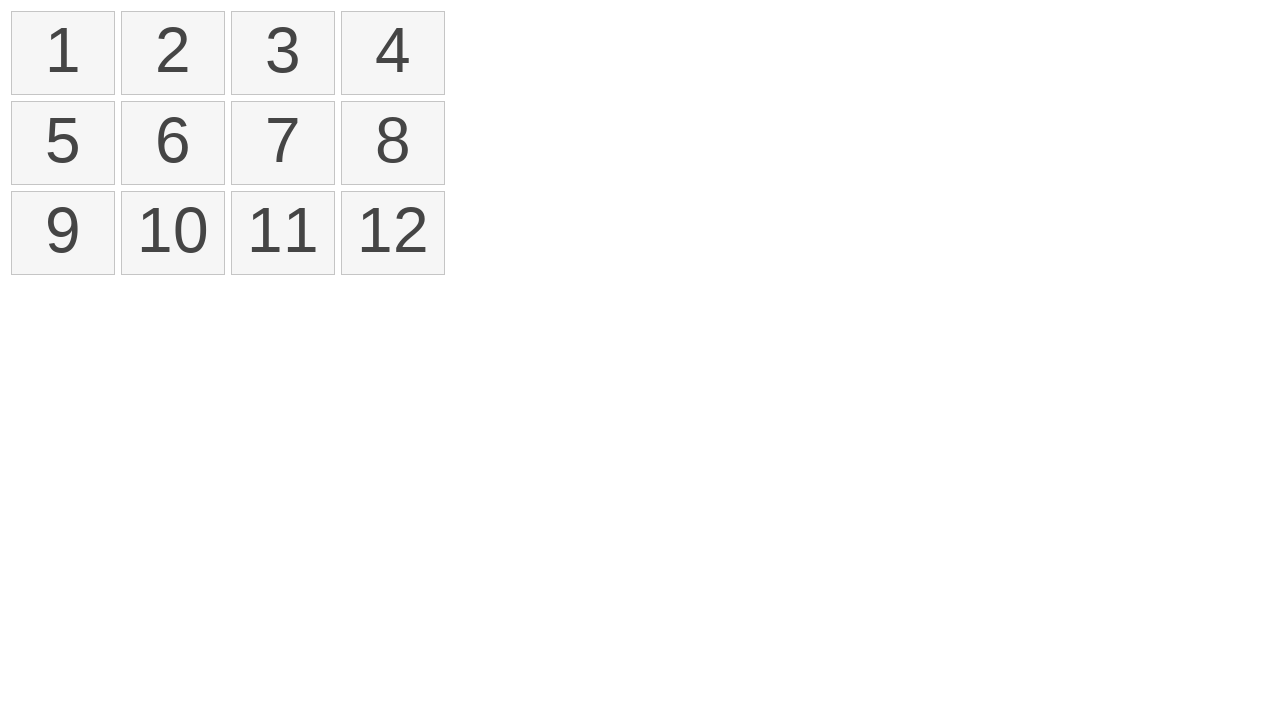

Dragged from first item to eighth item to select multiple consecutive items at (393, 143)
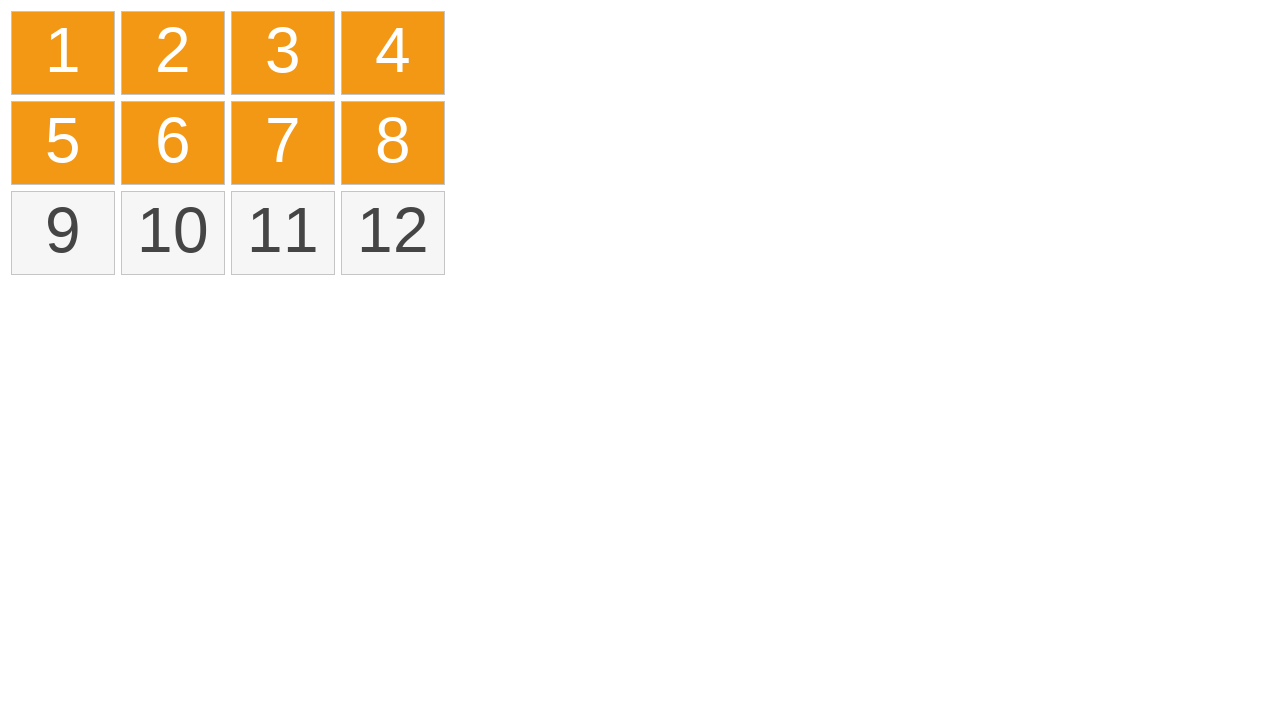

Verified that items are selected (ui-selected class appeared)
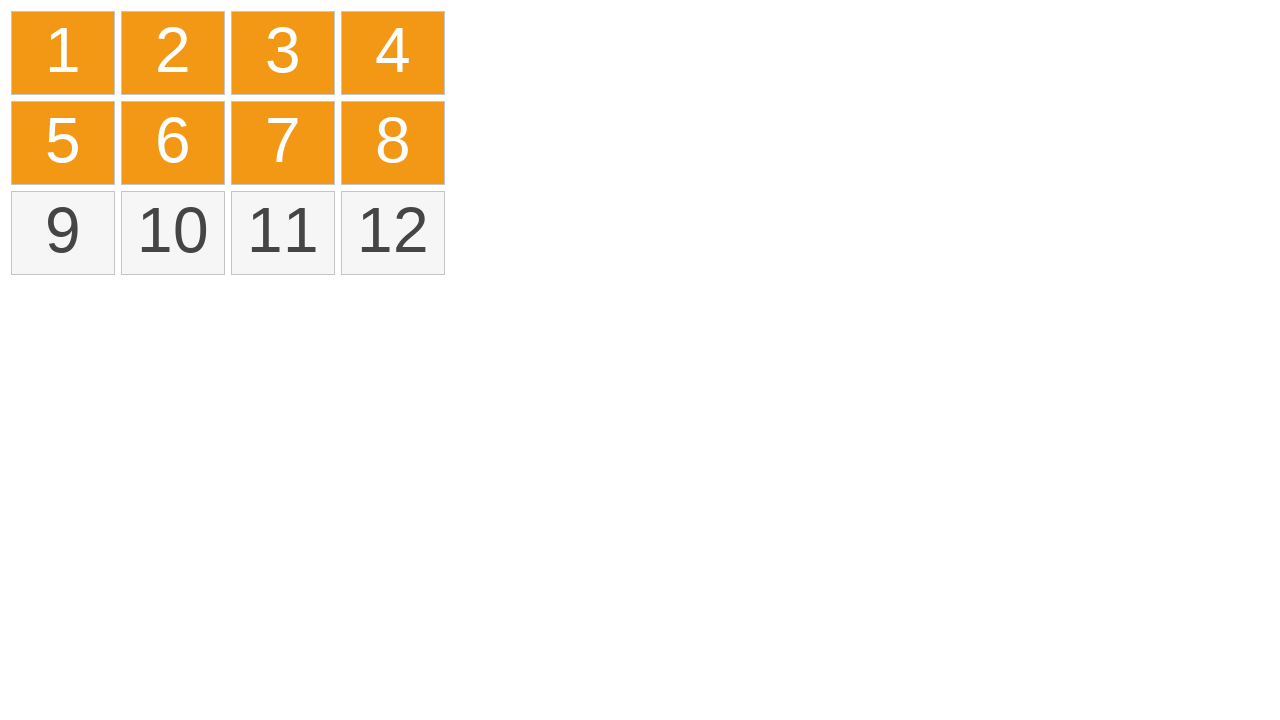

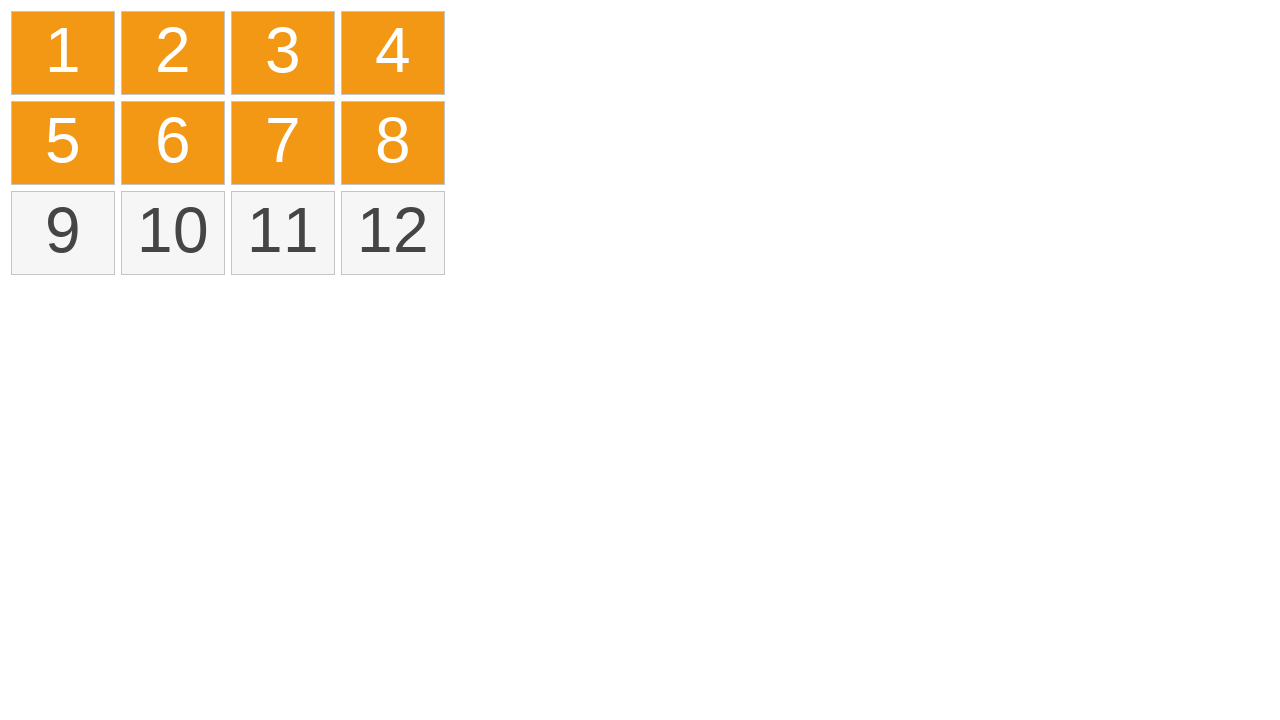